Tests web table sorting functionality by clicking on the "First Name" column header multiple times and verifying table cell content

Starting URL: https://practice.cydeo.com/tables

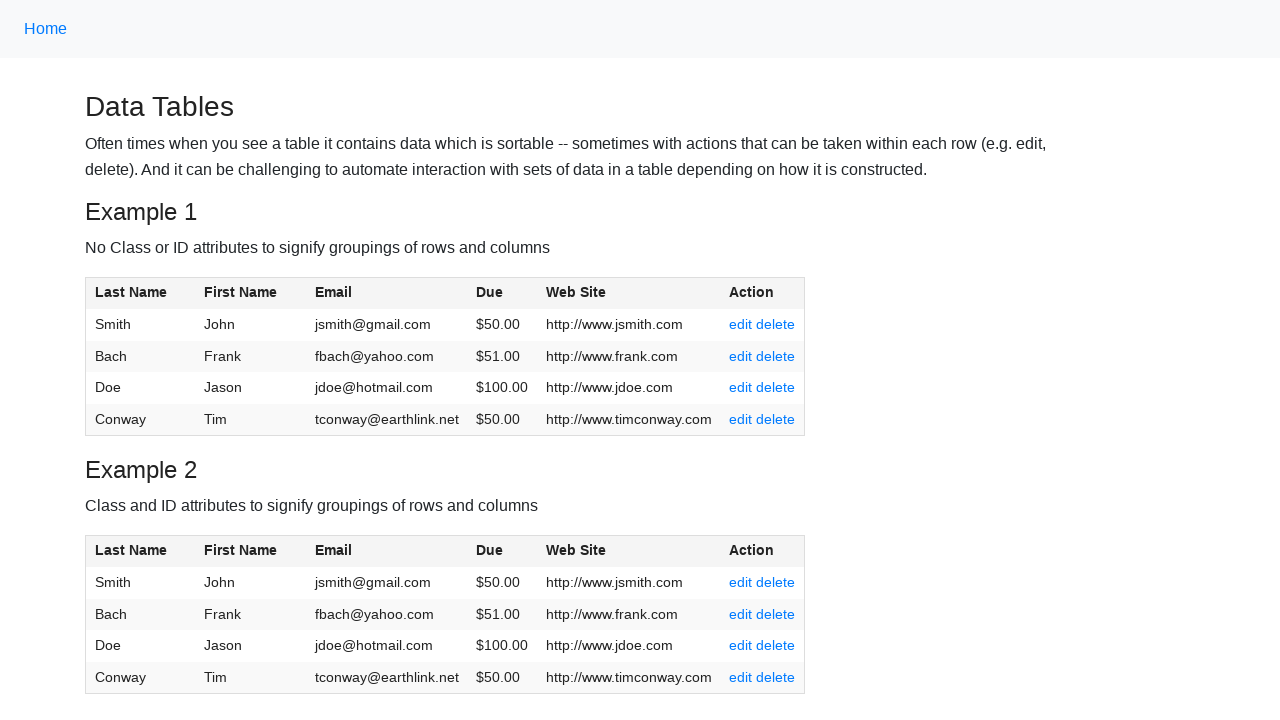

Clicked 'First Name' column header to sort table at (241, 292) on xpath=//span[.='First Name']
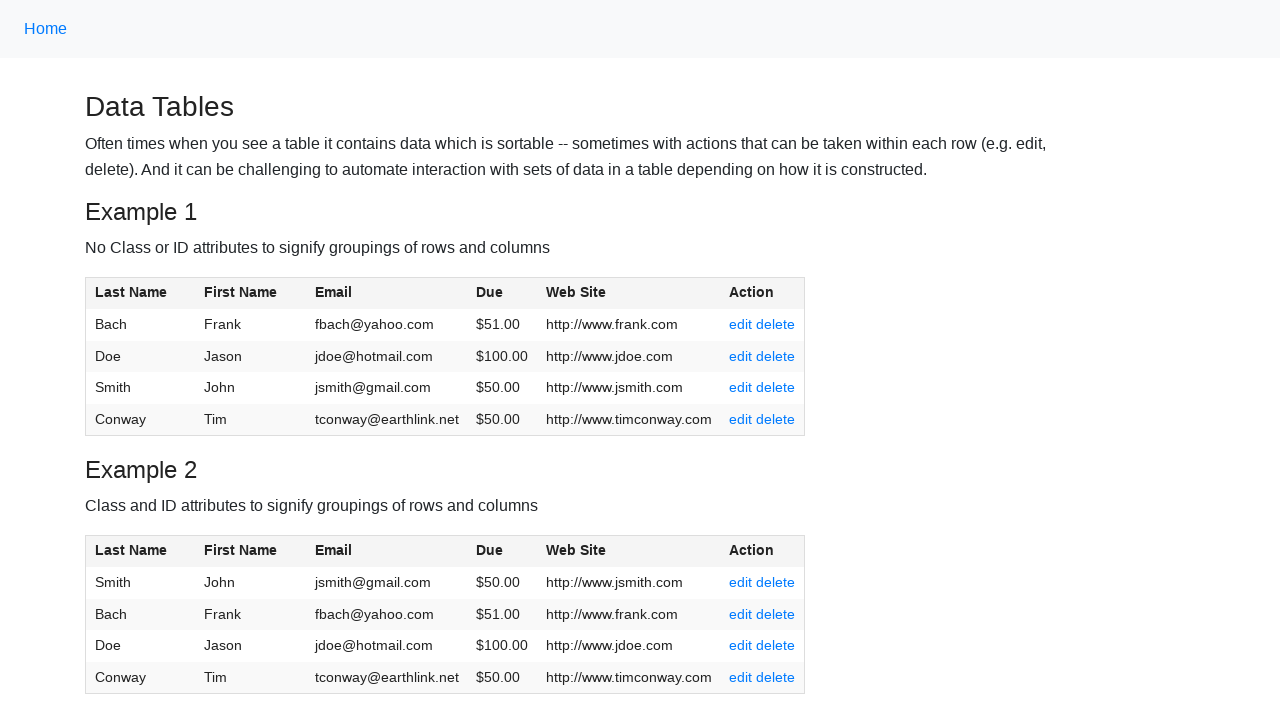

Table updated after sort, 'Jason' cell is now visible
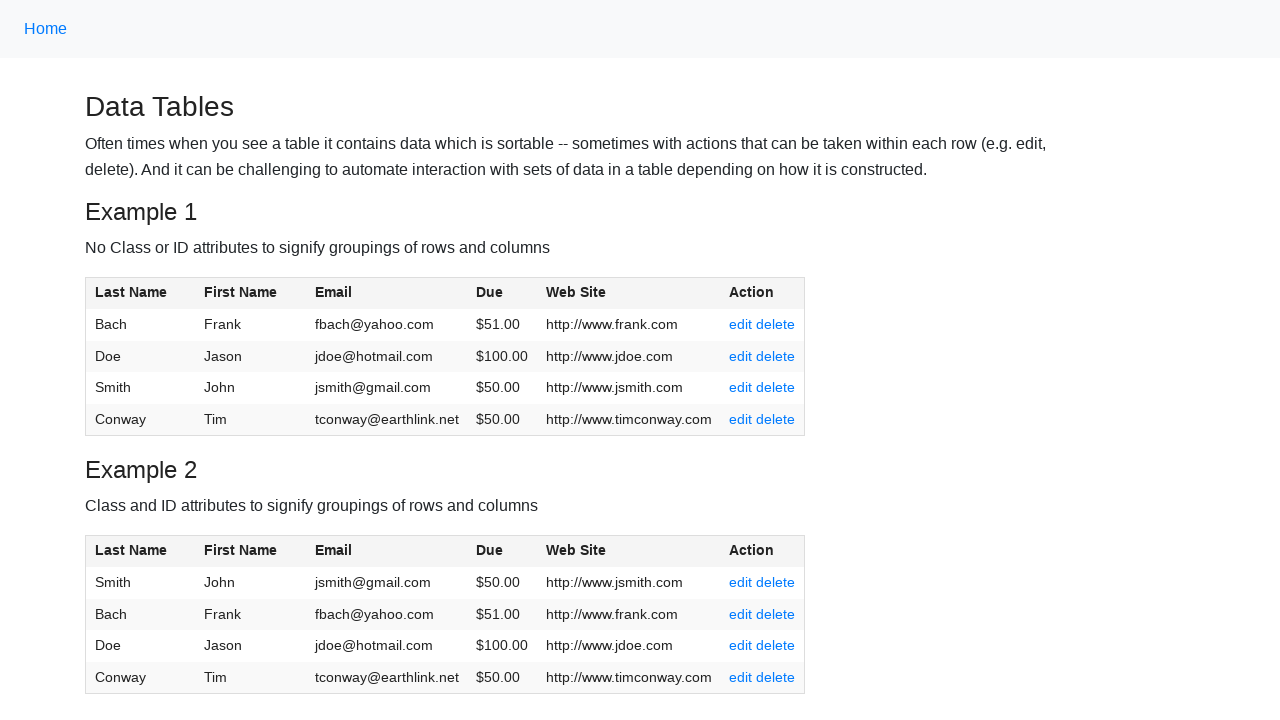

Clicked 'First Name' column header to sort table at (241, 292) on xpath=//span[.='First Name']
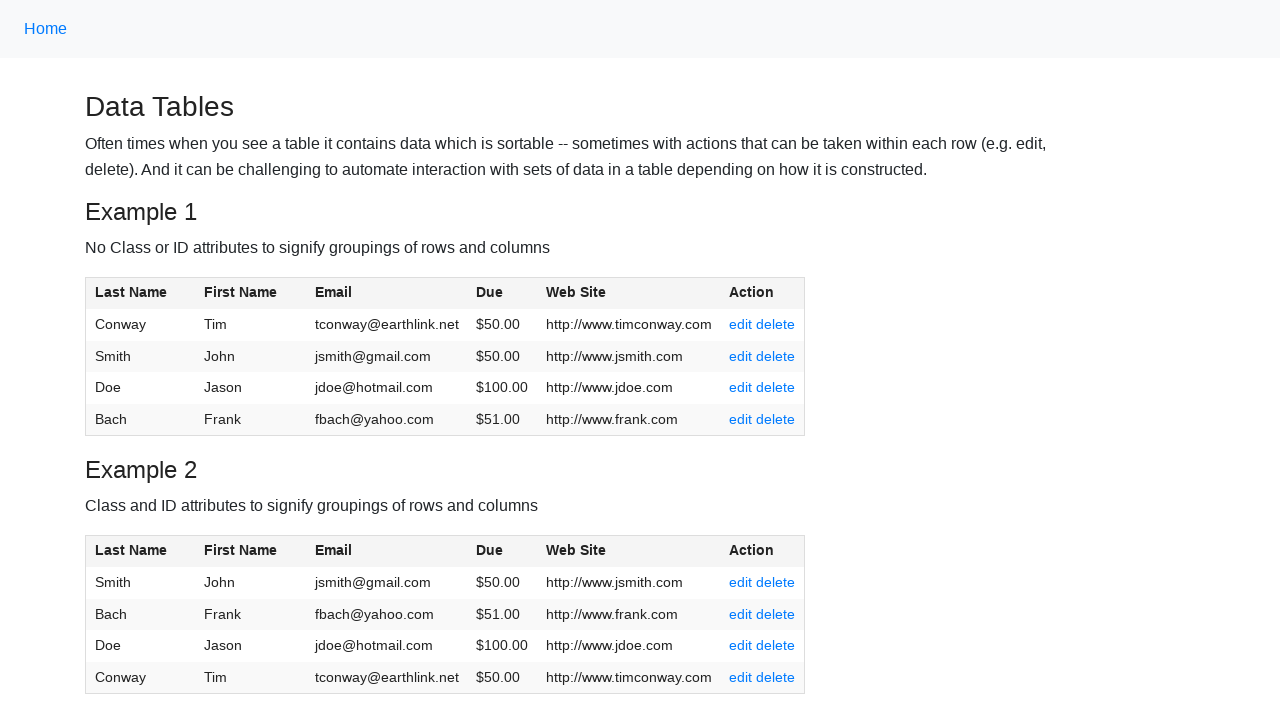

Table updated after sort, 'Jason' cell is now visible
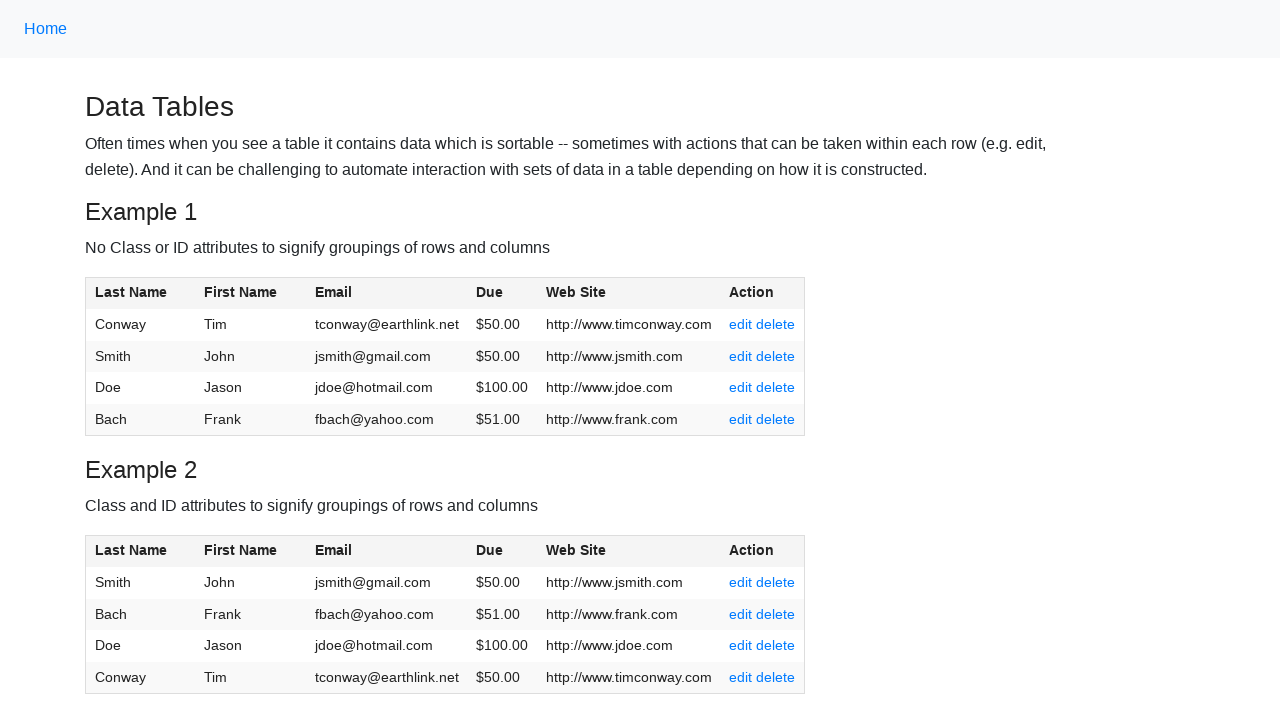

Clicked 'First Name' column header to sort table at (241, 292) on xpath=//span[.='First Name']
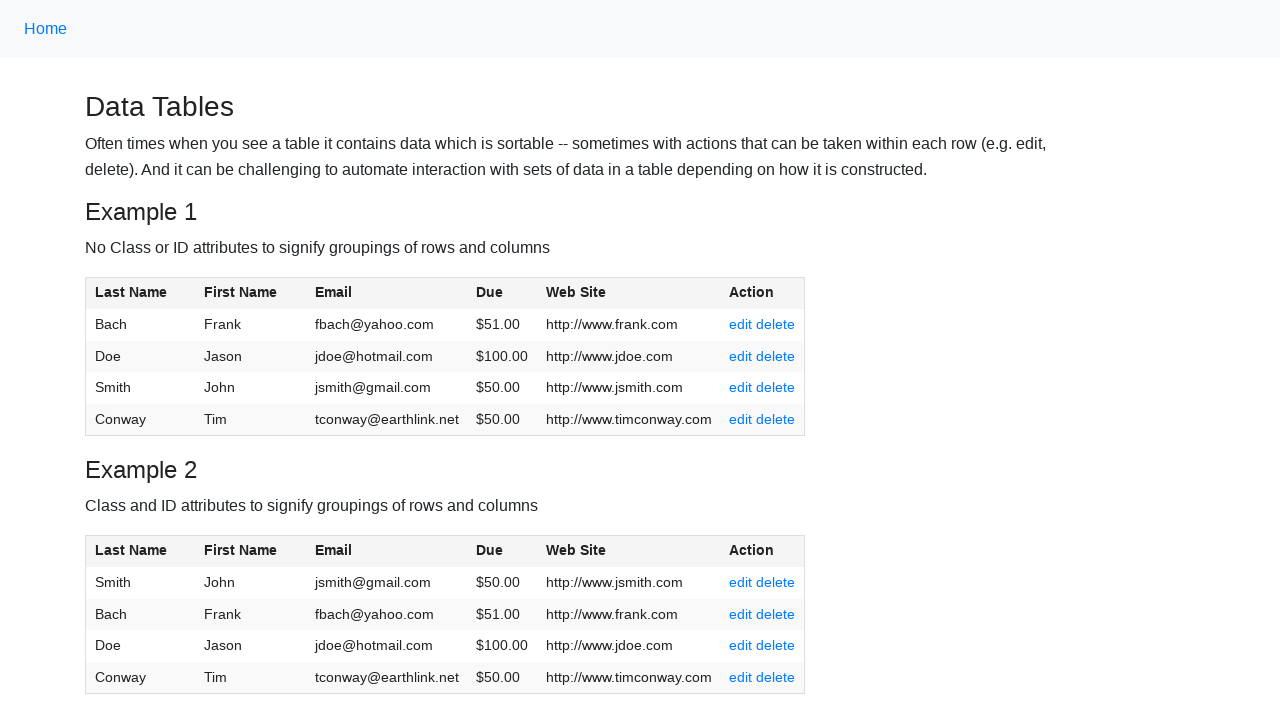

Table updated after sort, 'Jason' cell is now visible
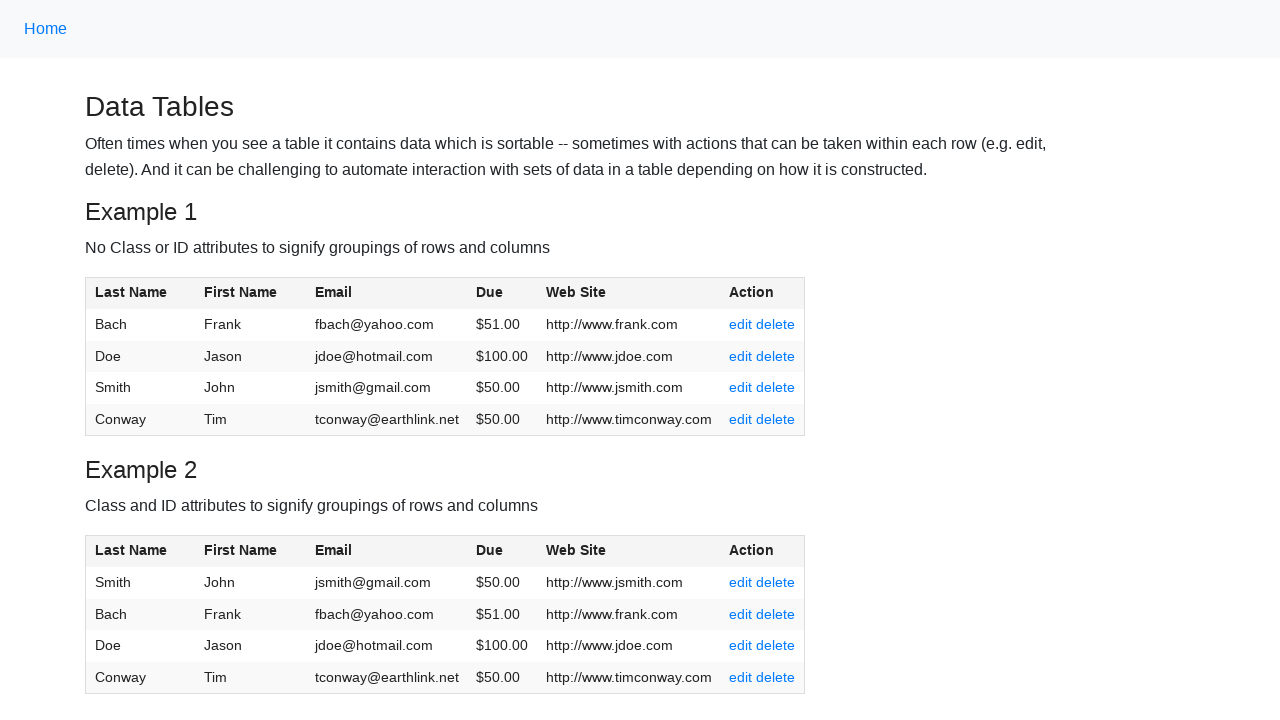

Clicked 'First Name' column header to sort table at (241, 292) on xpath=//span[.='First Name']
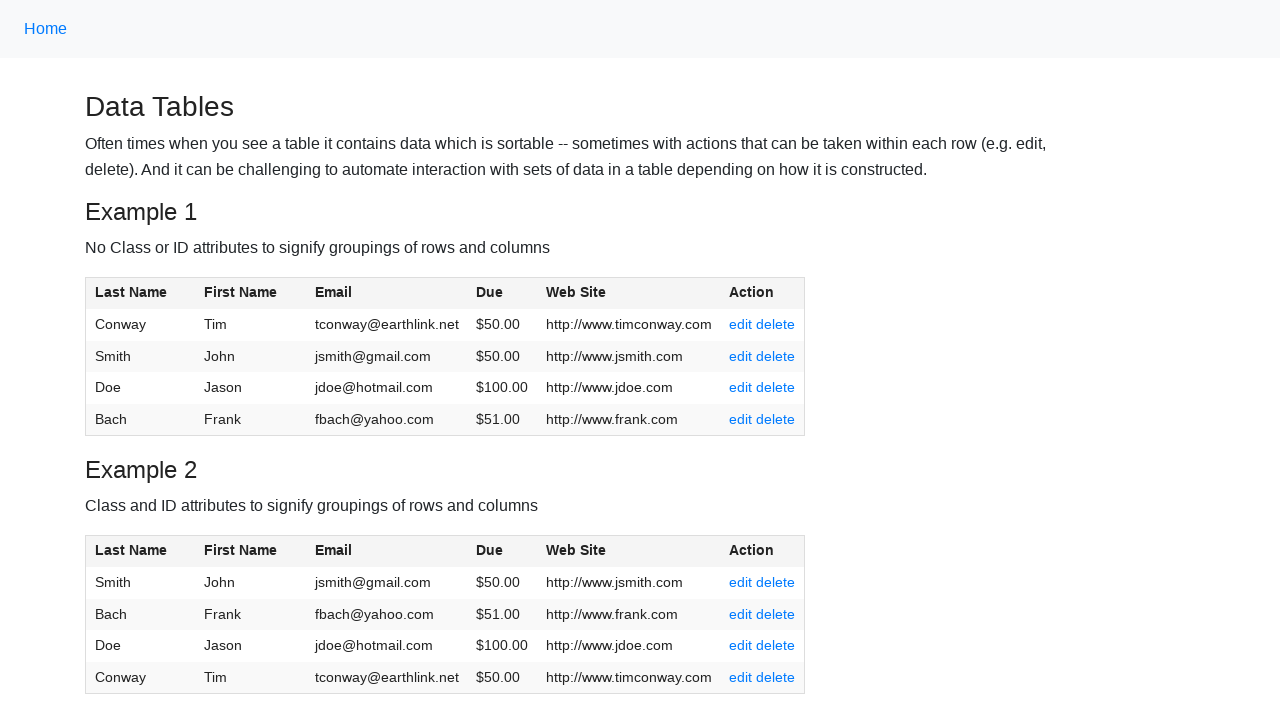

Table updated after sort, 'Jason' cell is now visible
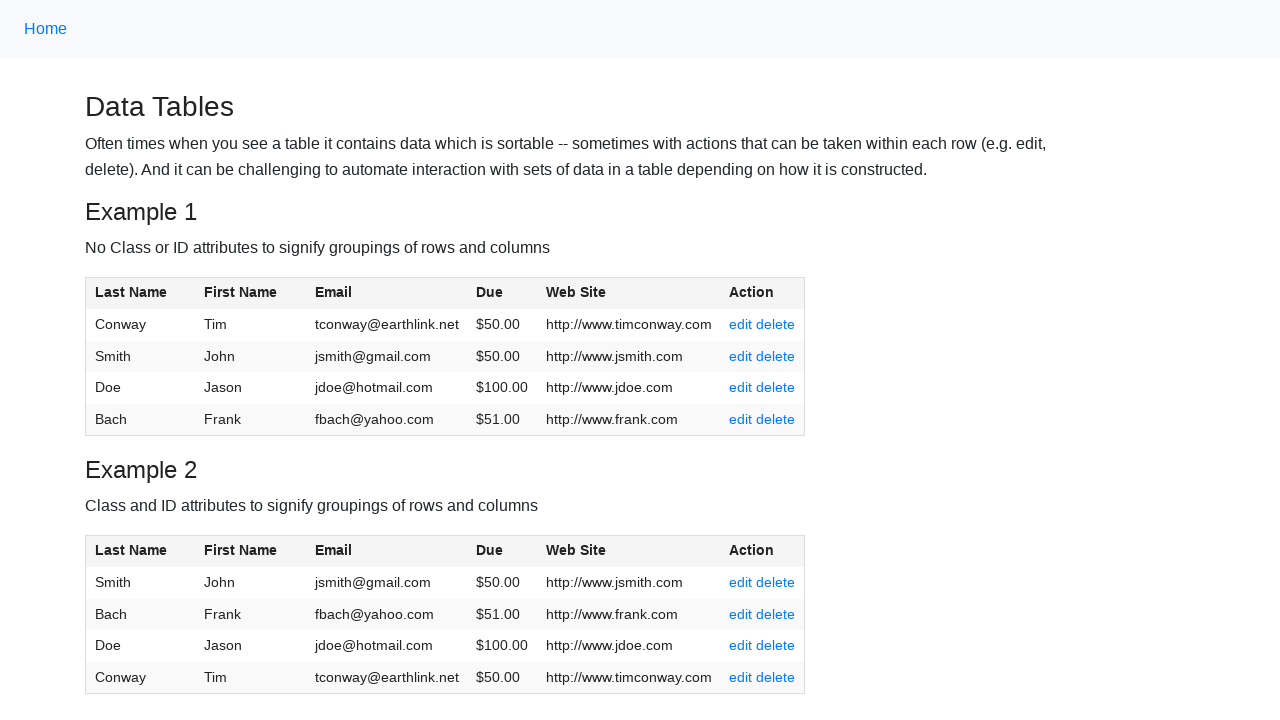

Row 3 cells in table body are now visible
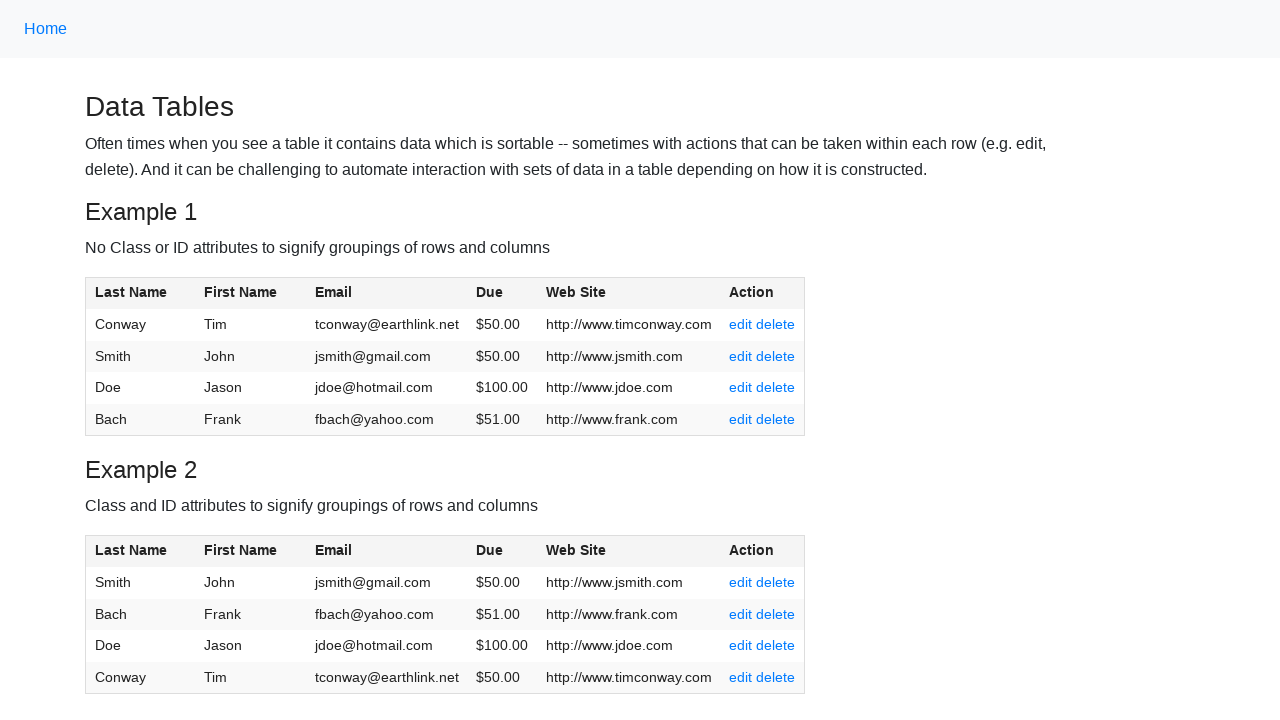

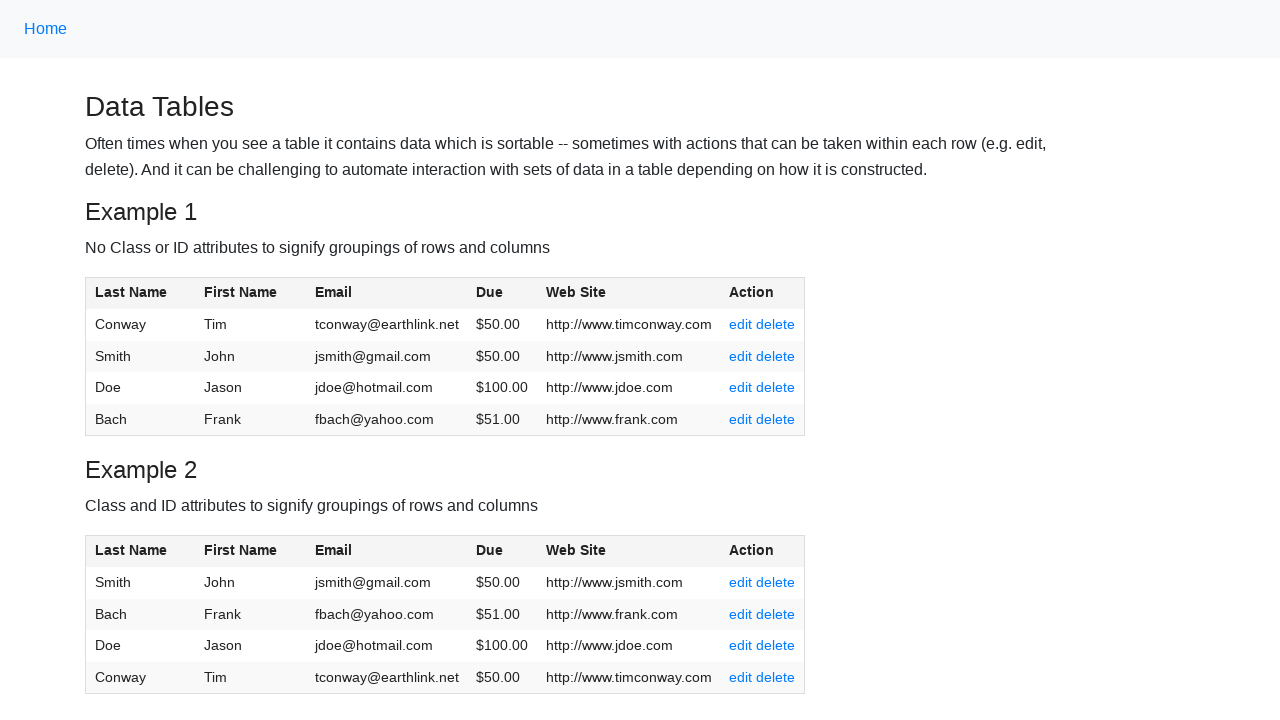